Navigates to the omayo blogspot test page and clicks on a link containing the text "Open" to test window handling functionality.

Starting URL: http://omayo.blogspot.com/

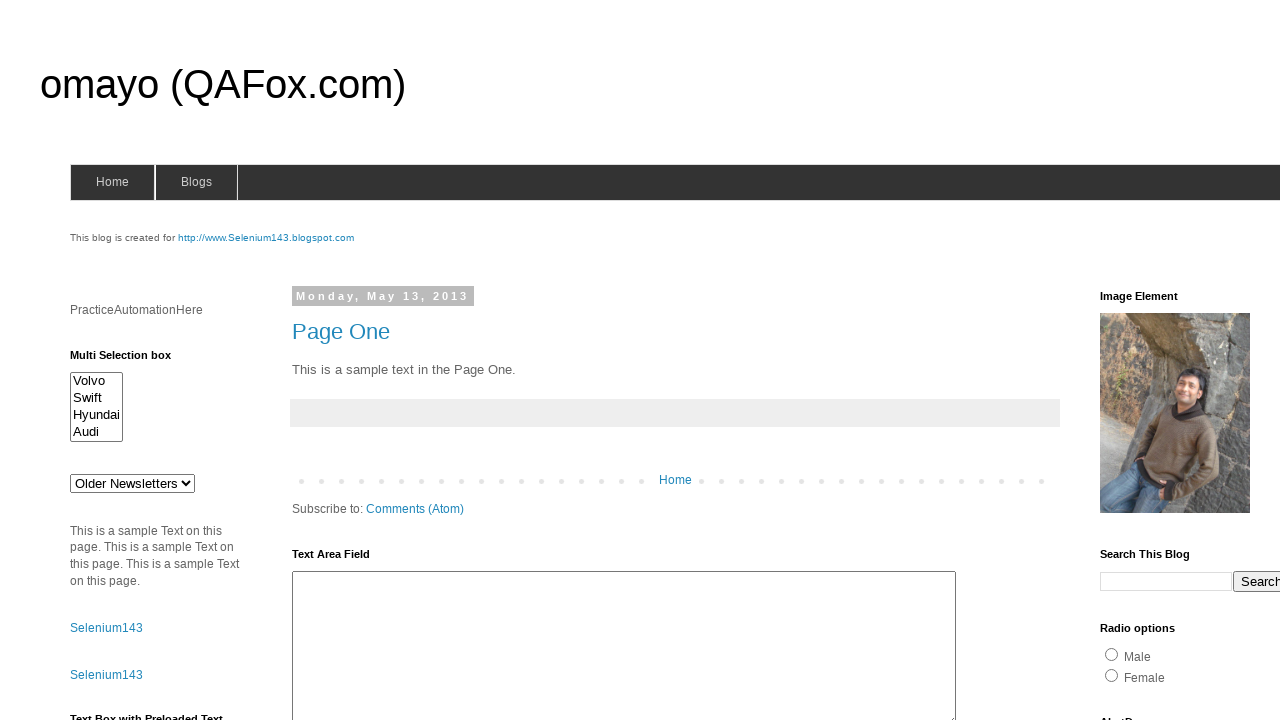

Clicked on link containing 'Open' text to test window handling functionality at (132, 360) on a:has-text('Open')
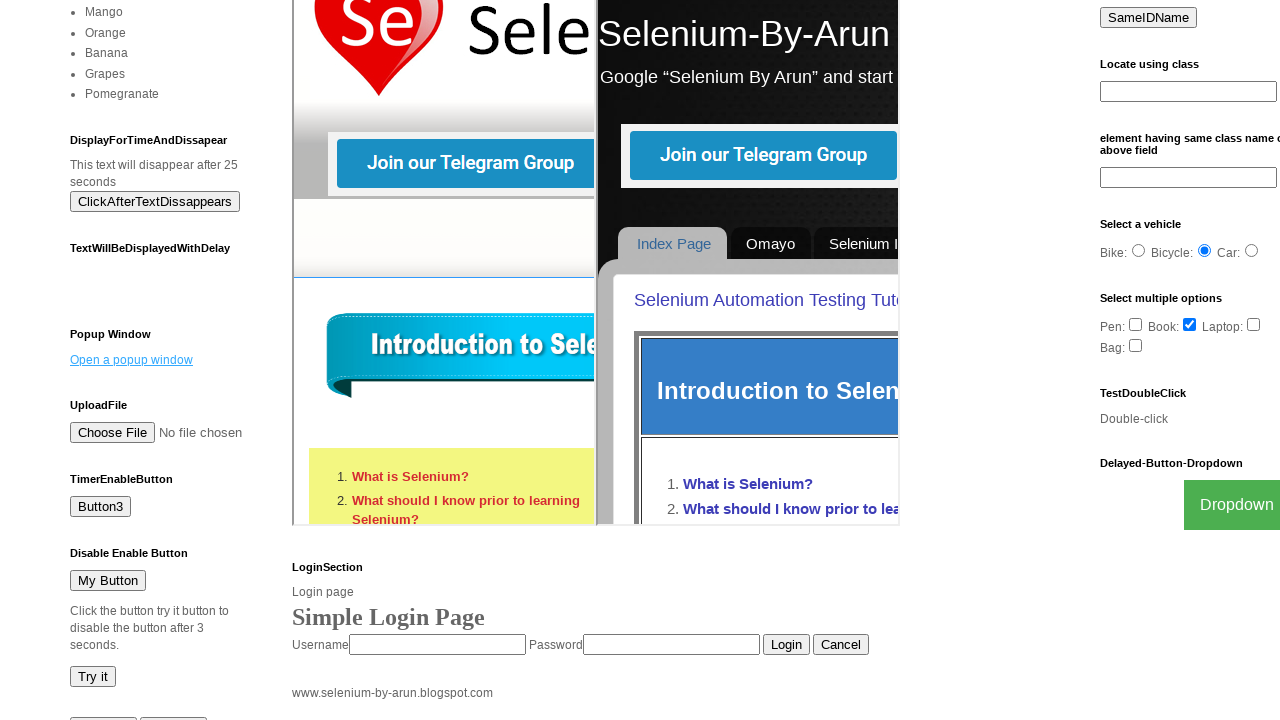

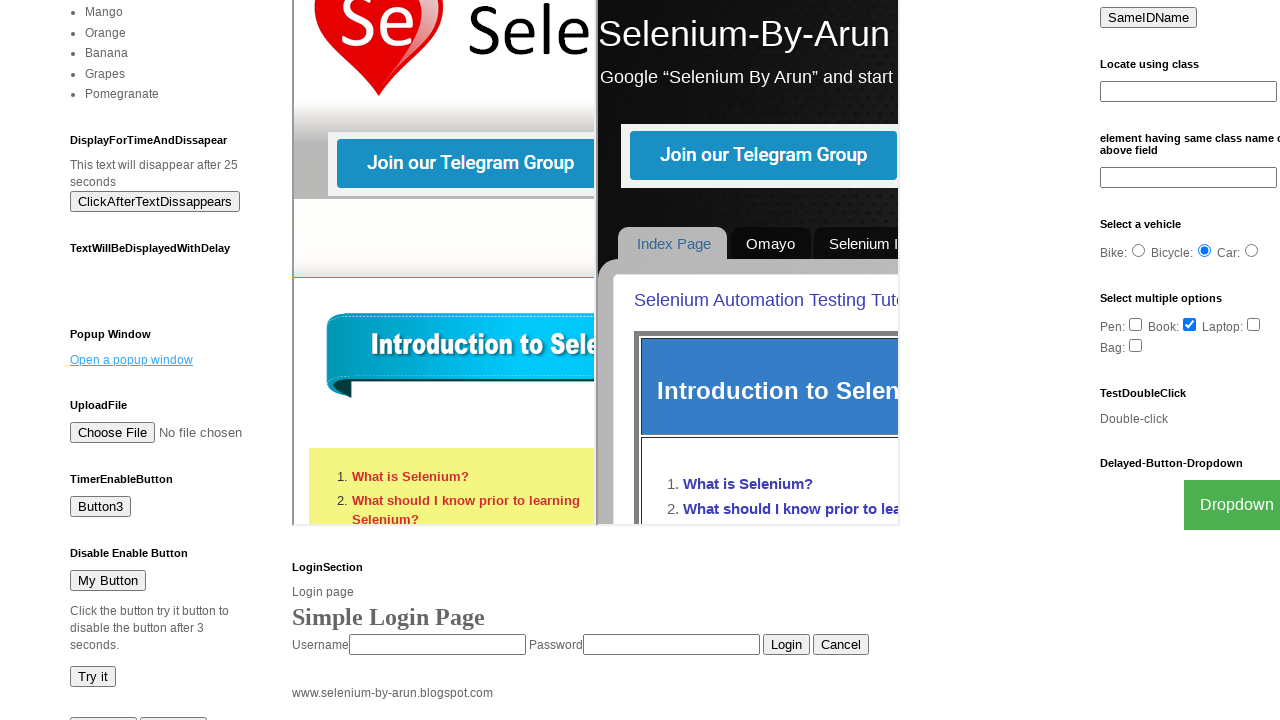